Tests train search functionality on erail.in by entering departure and arrival stations, disabling date selection, and filtering results for trains containing "CHENNAI"

Starting URL: https://erail.in/

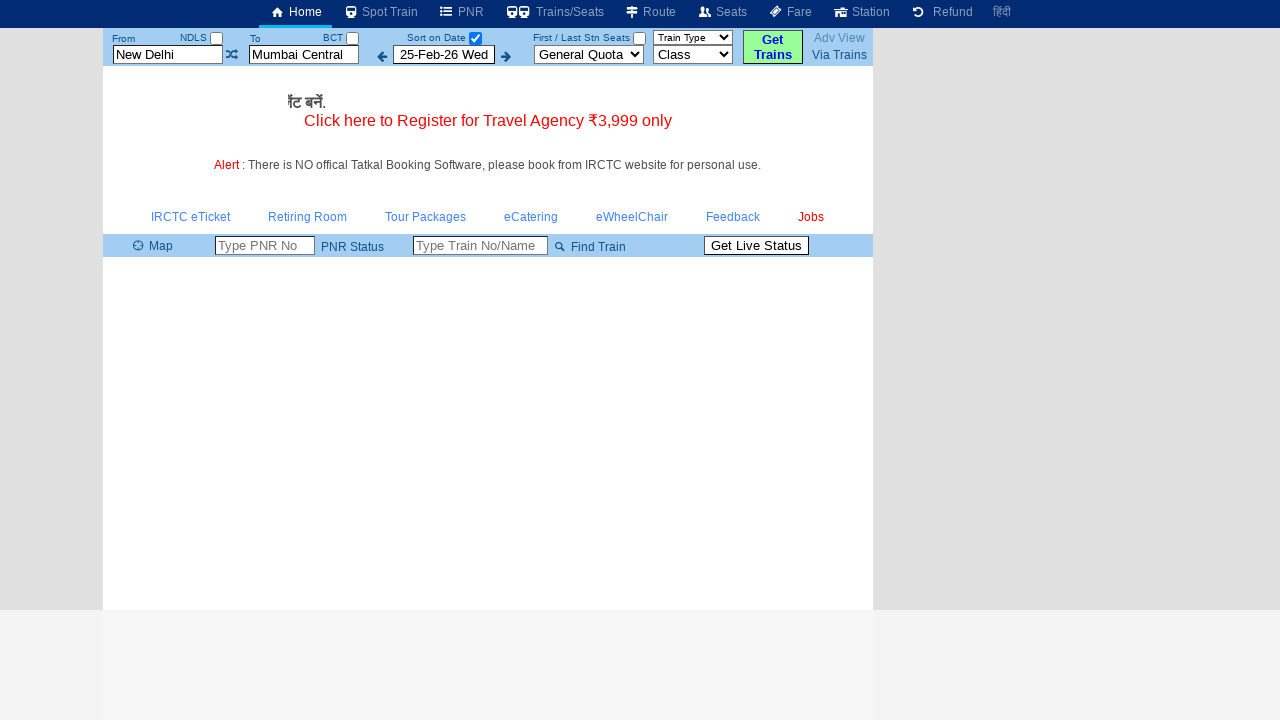

Cleared departure station field on #txtStationFrom
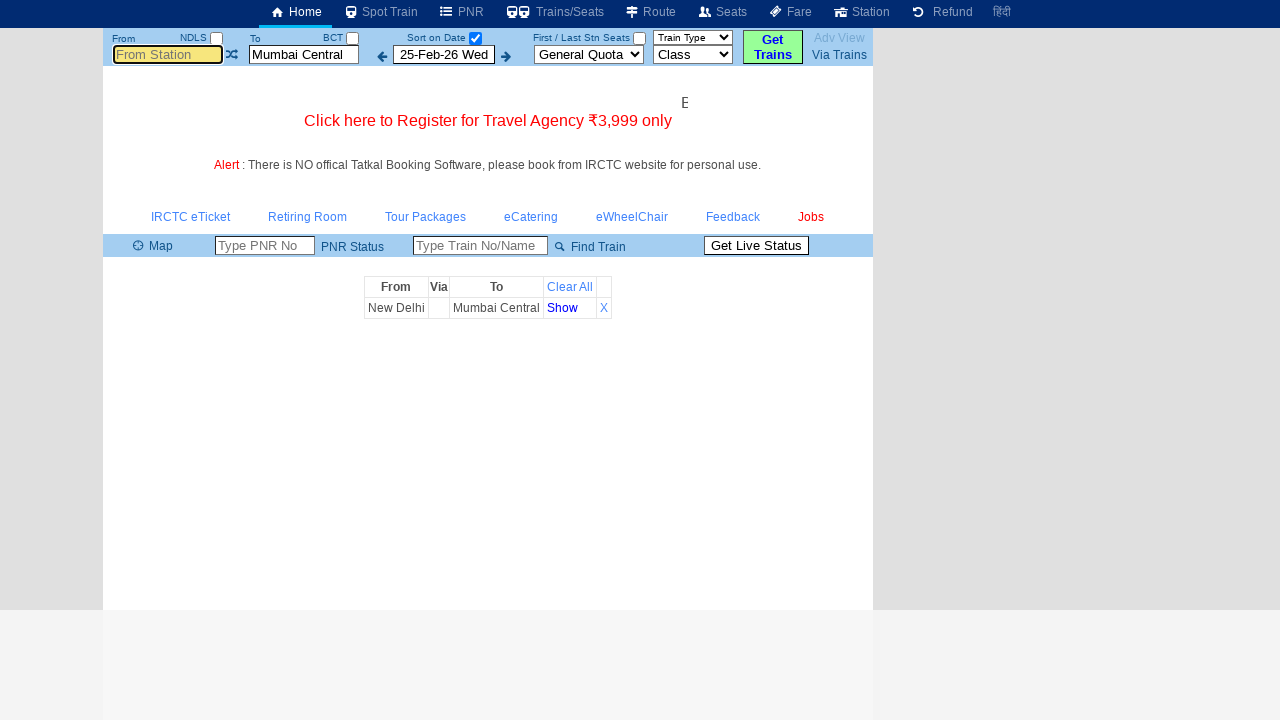

Filled departure station with 'TPJ' on #txtStationFrom
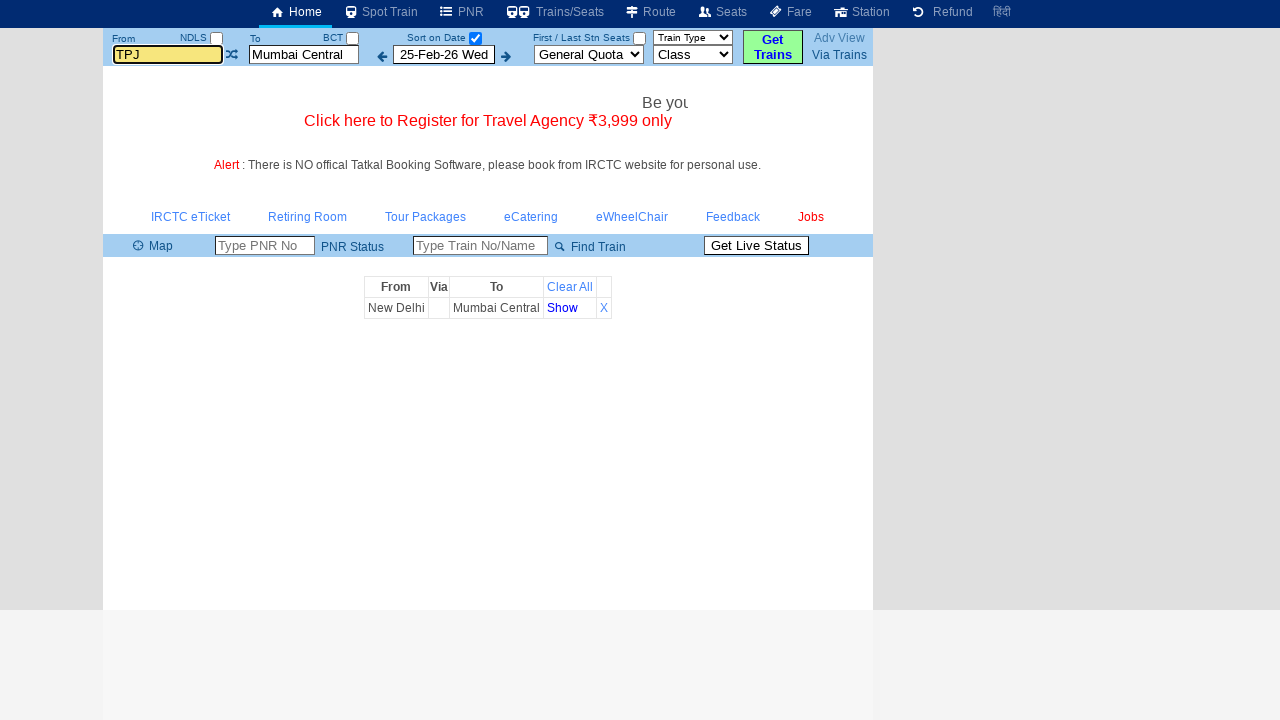

Pressed Tab to move from departure station field on #txtStationFrom
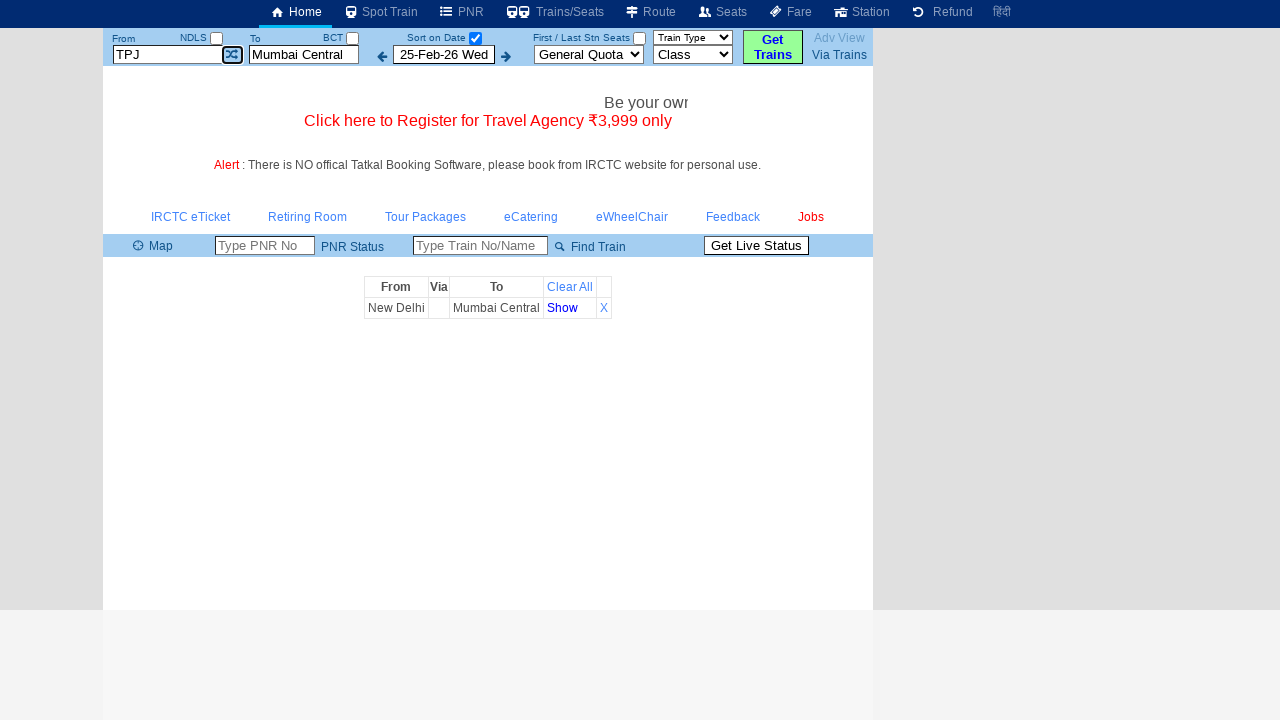

Cleared arrival station field on #txtStationTo
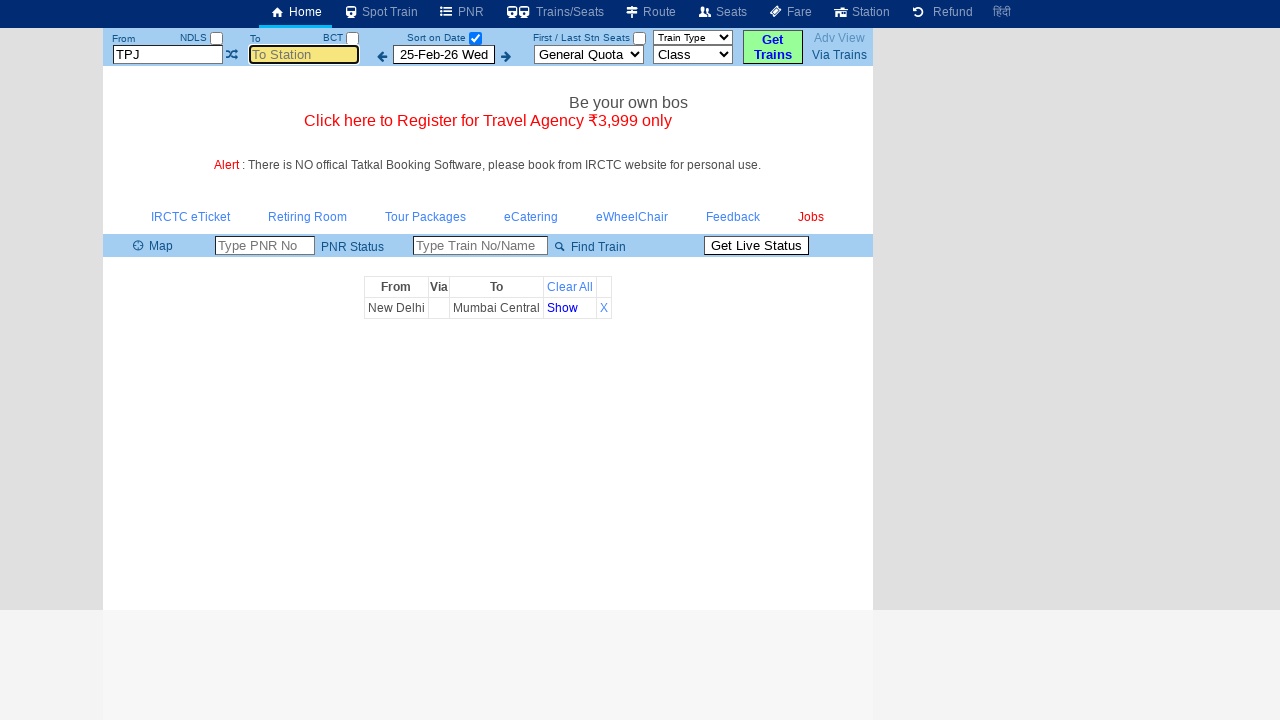

Filled arrival station with 'MS' on #txtStationTo
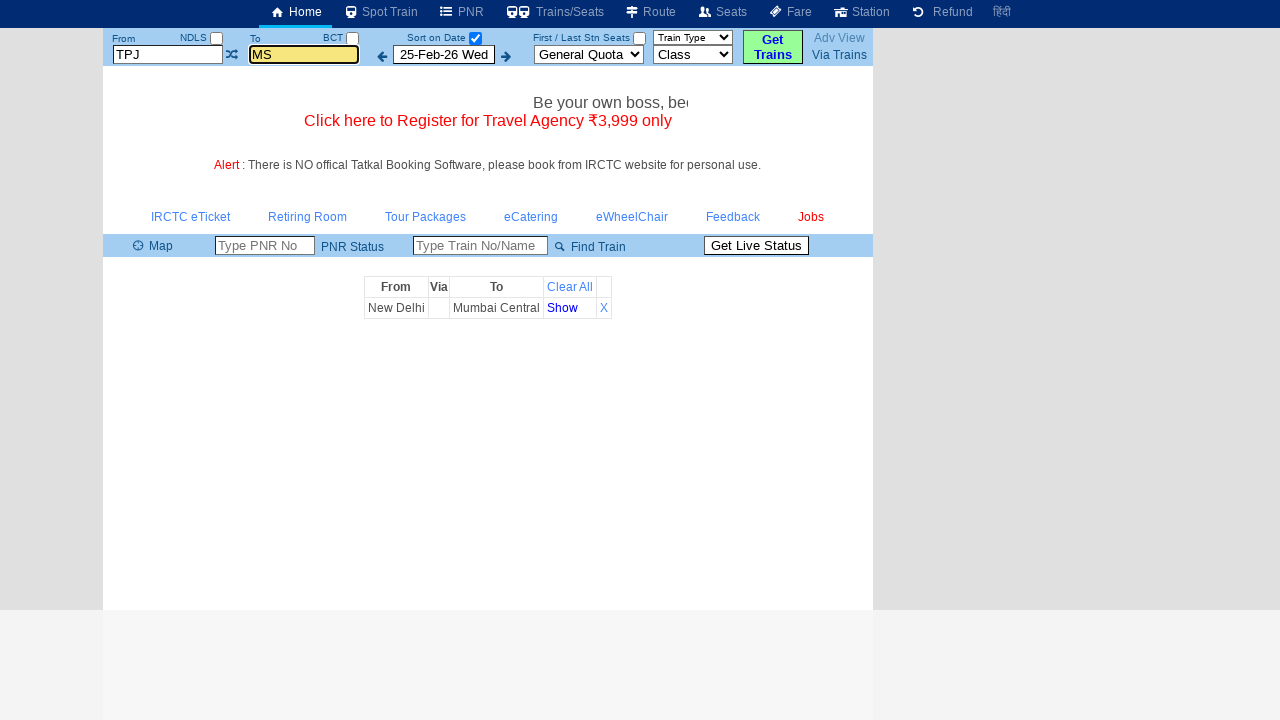

Pressed Tab to move from arrival station field on #txtStationTo
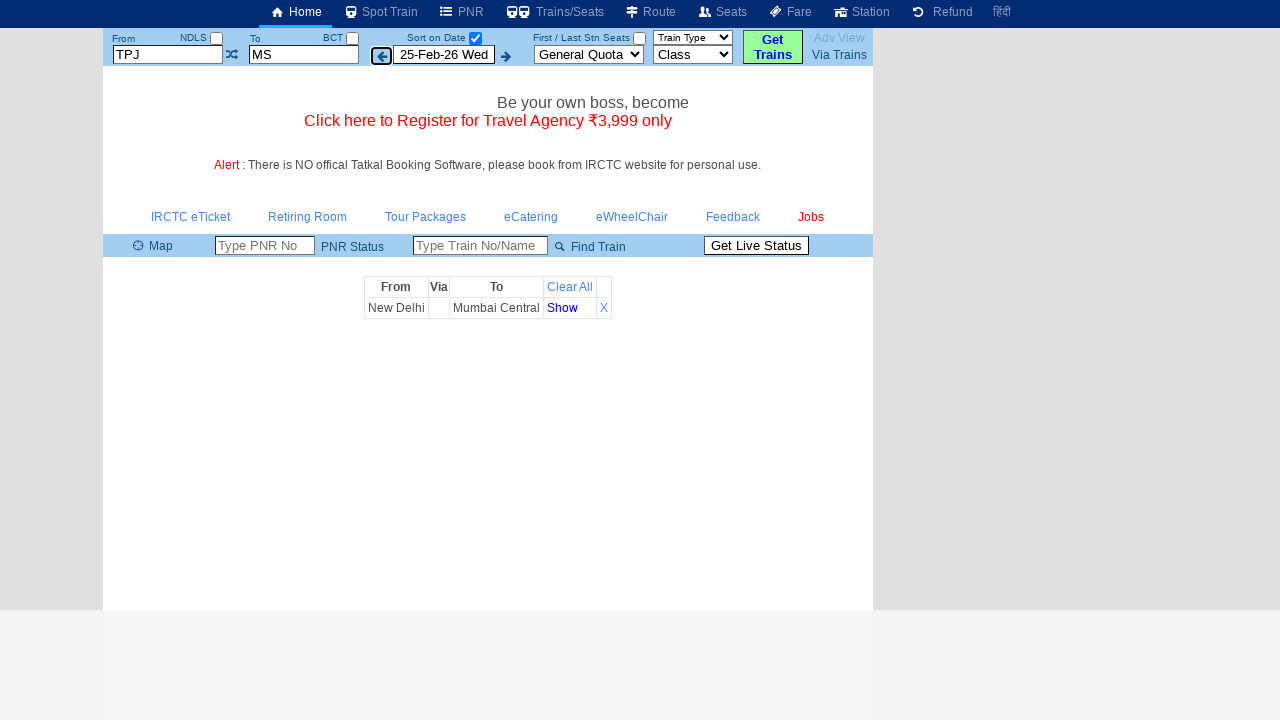

Unchecked date selection checkbox to show all trains at (475, 38) on #chkSelectDateOnly
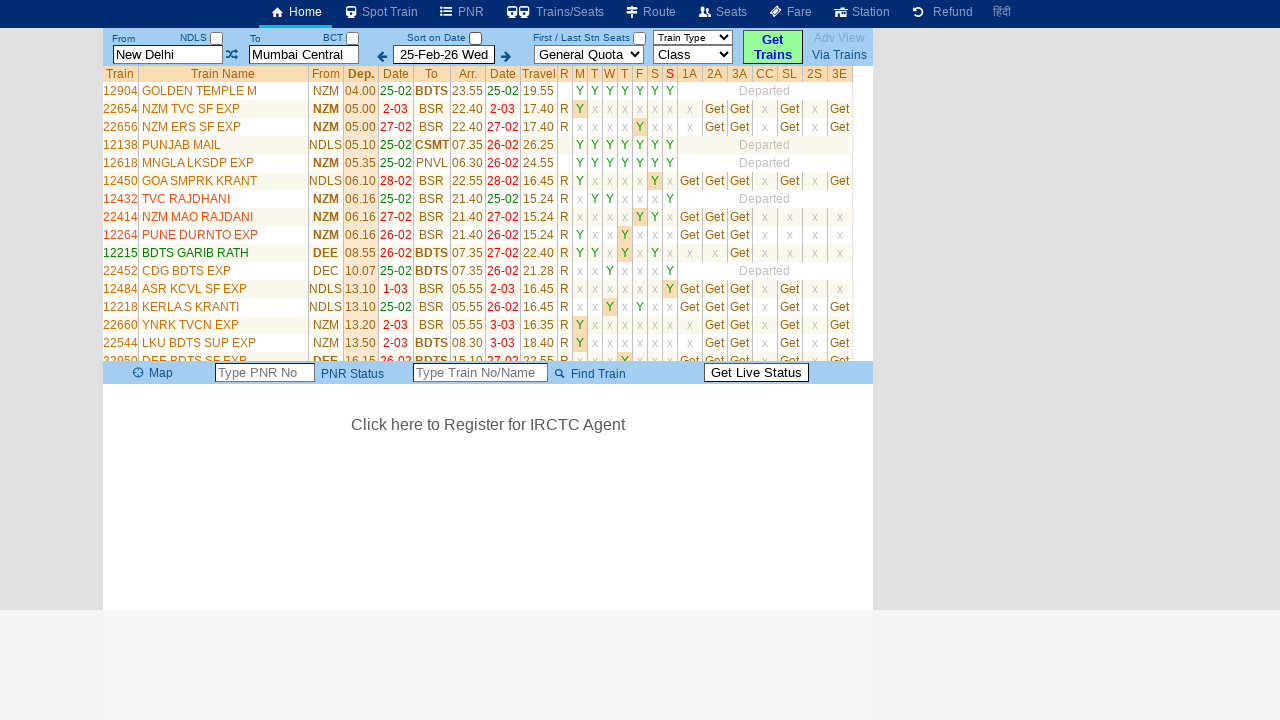

Train list table loaded successfully
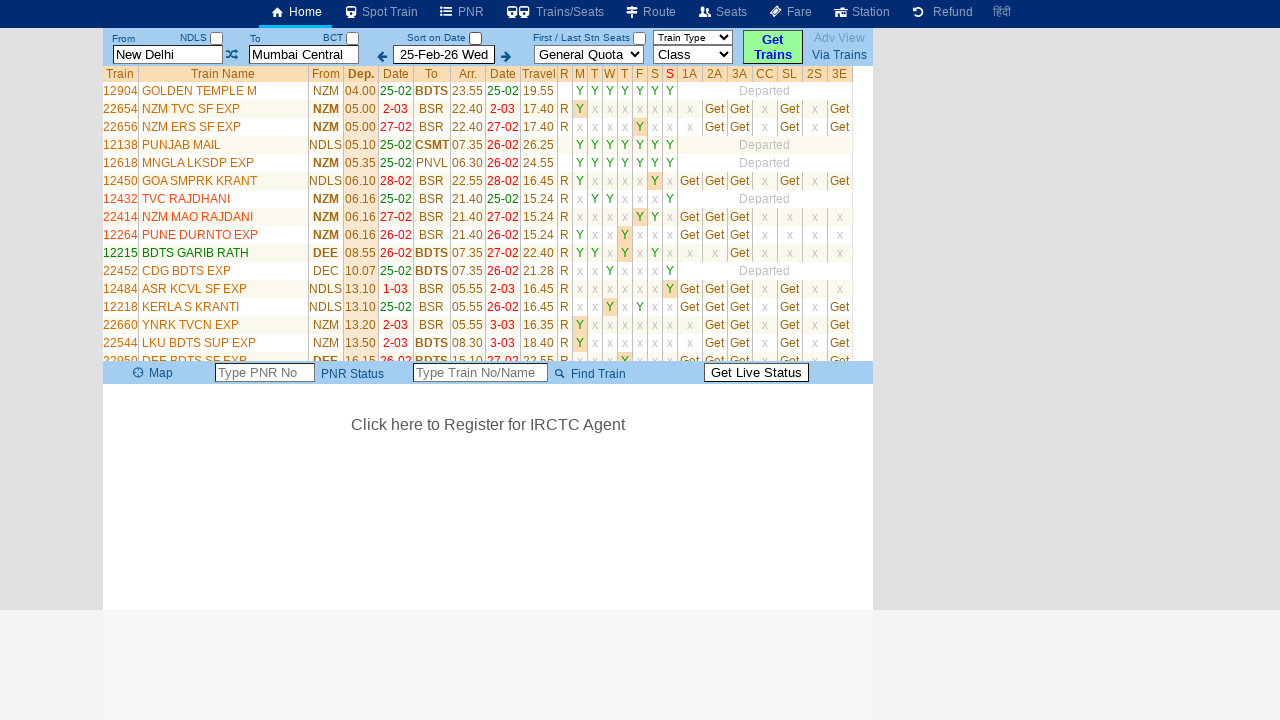

Retrieved all train rows from table (total: 35 rows)
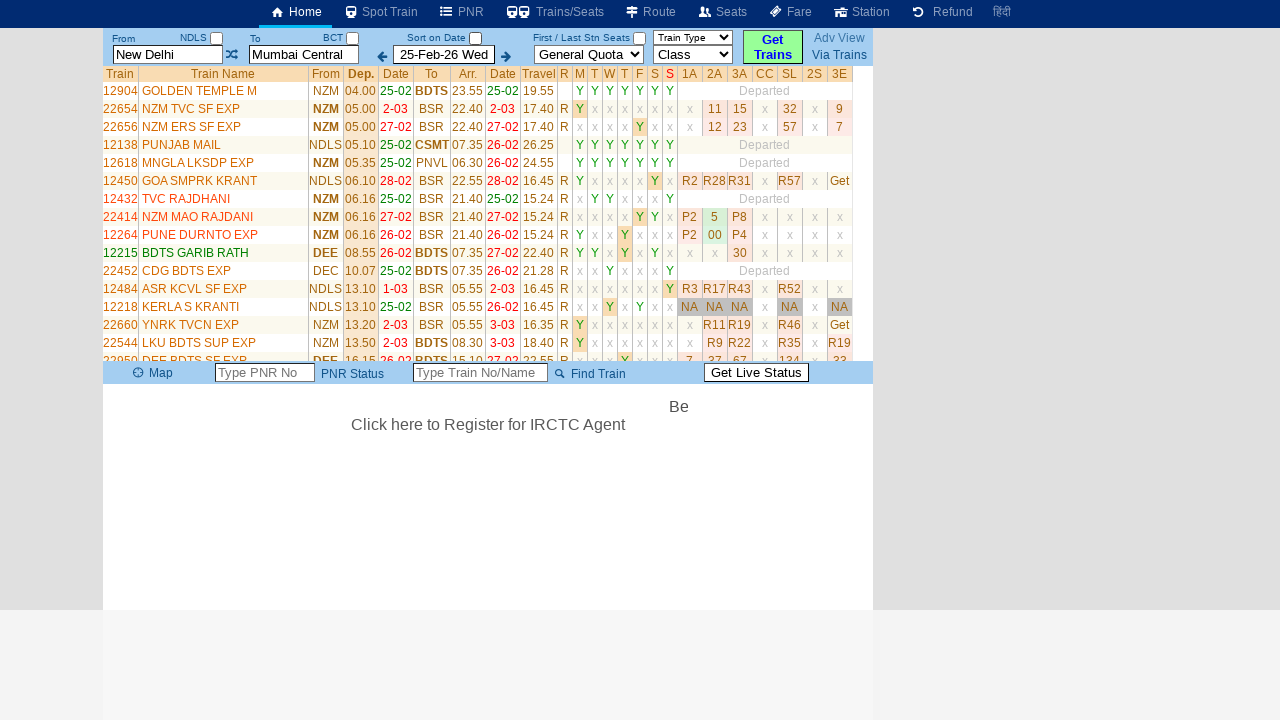

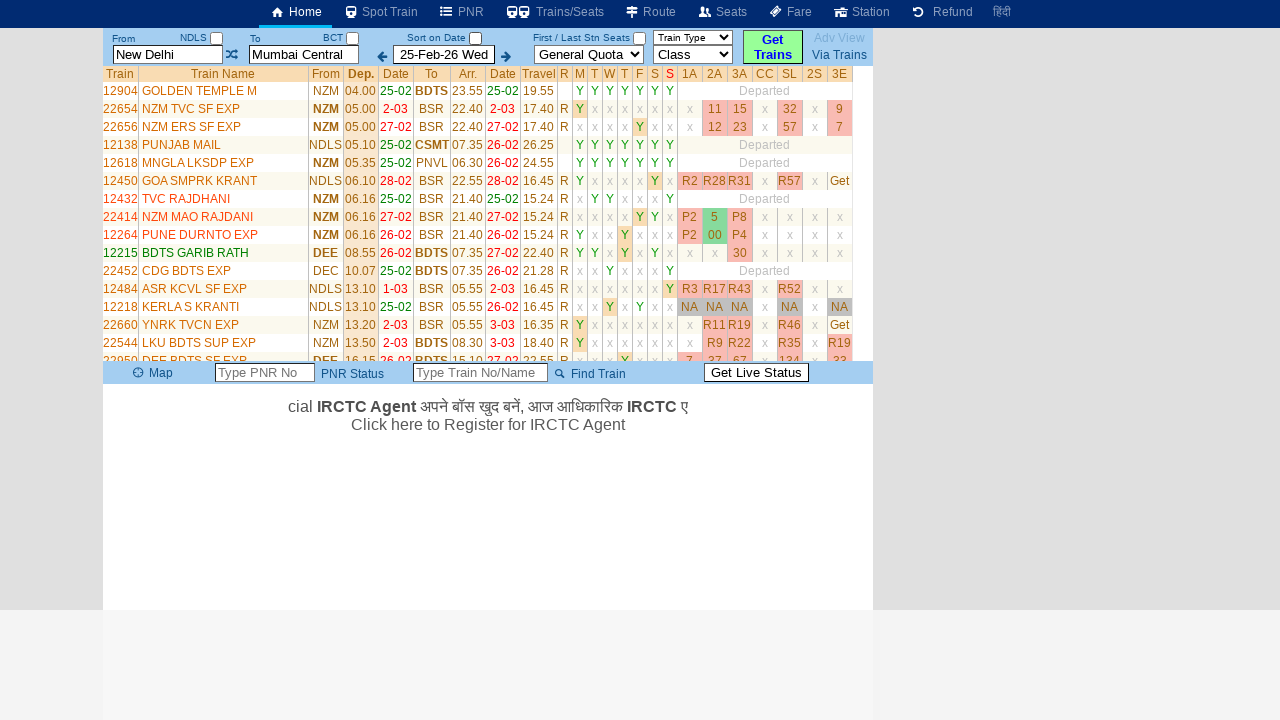